Tests dropdown selection functionality on a registration form by selecting an option from the Skills dropdown using index-based selection

Starting URL: http://demo.automationtesting.in/Register.html

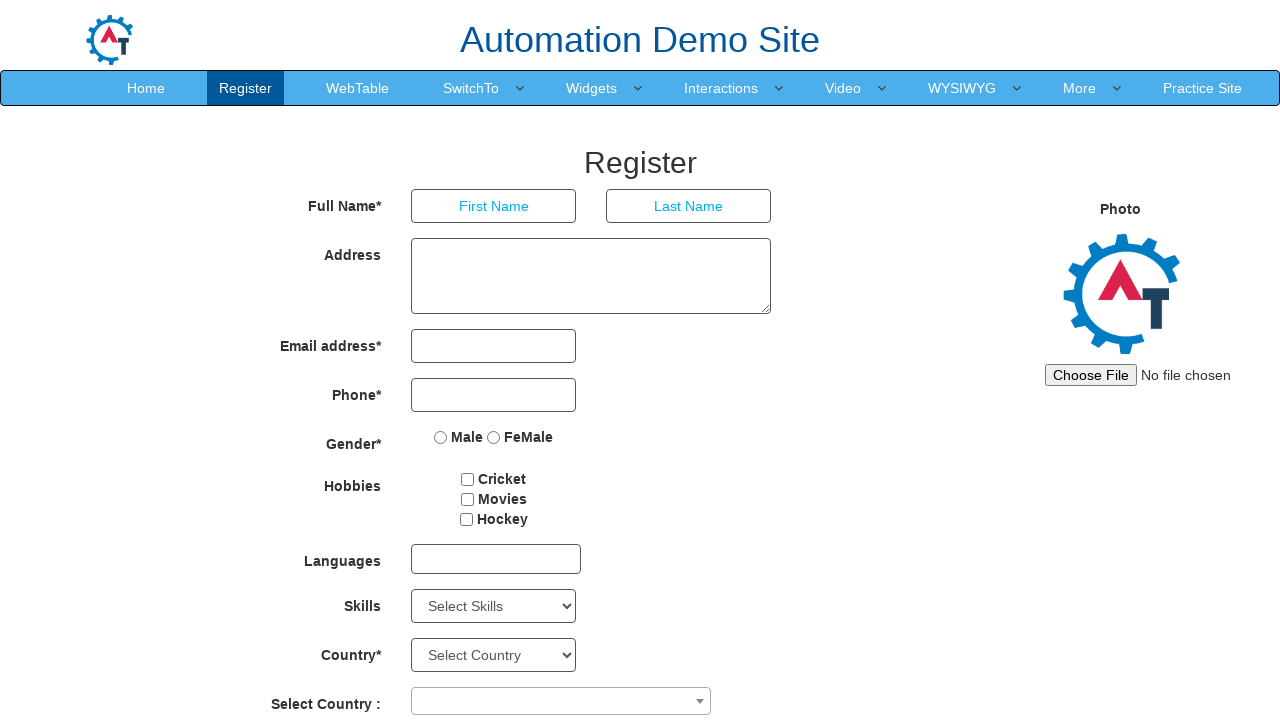

Skills dropdown element is now visible
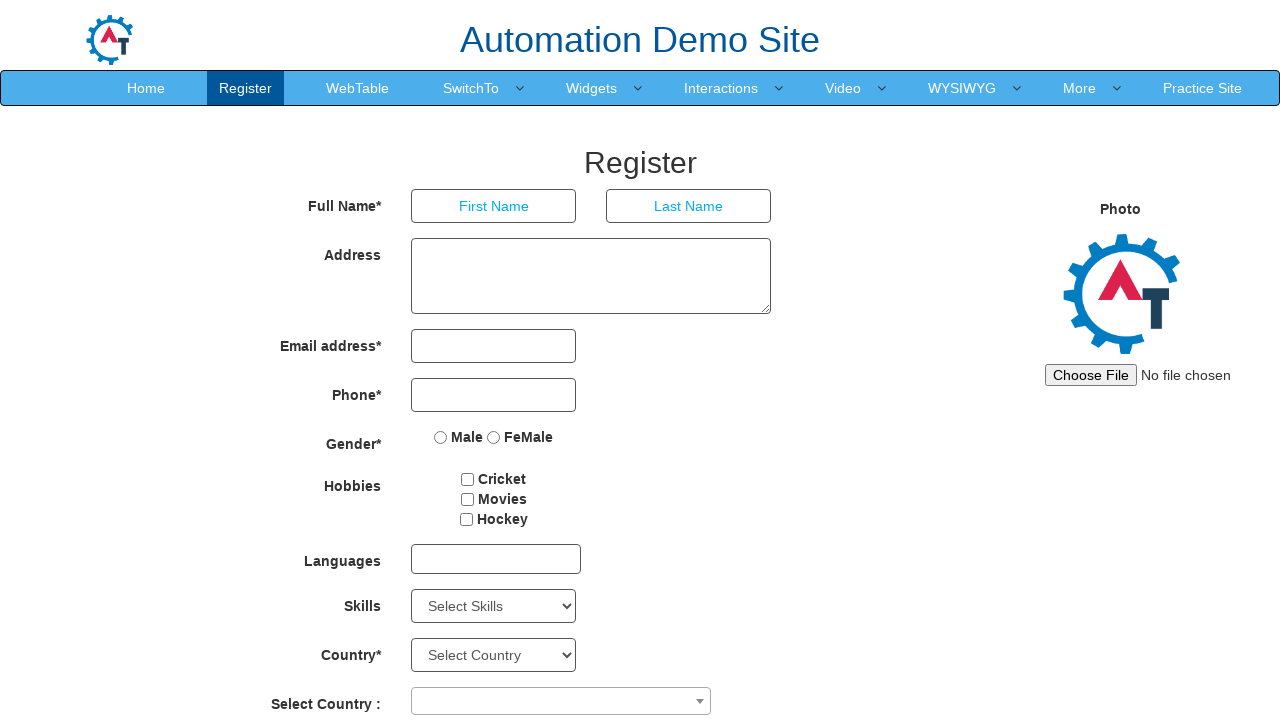

Selected option at index 16 from Skills dropdown on #Skills
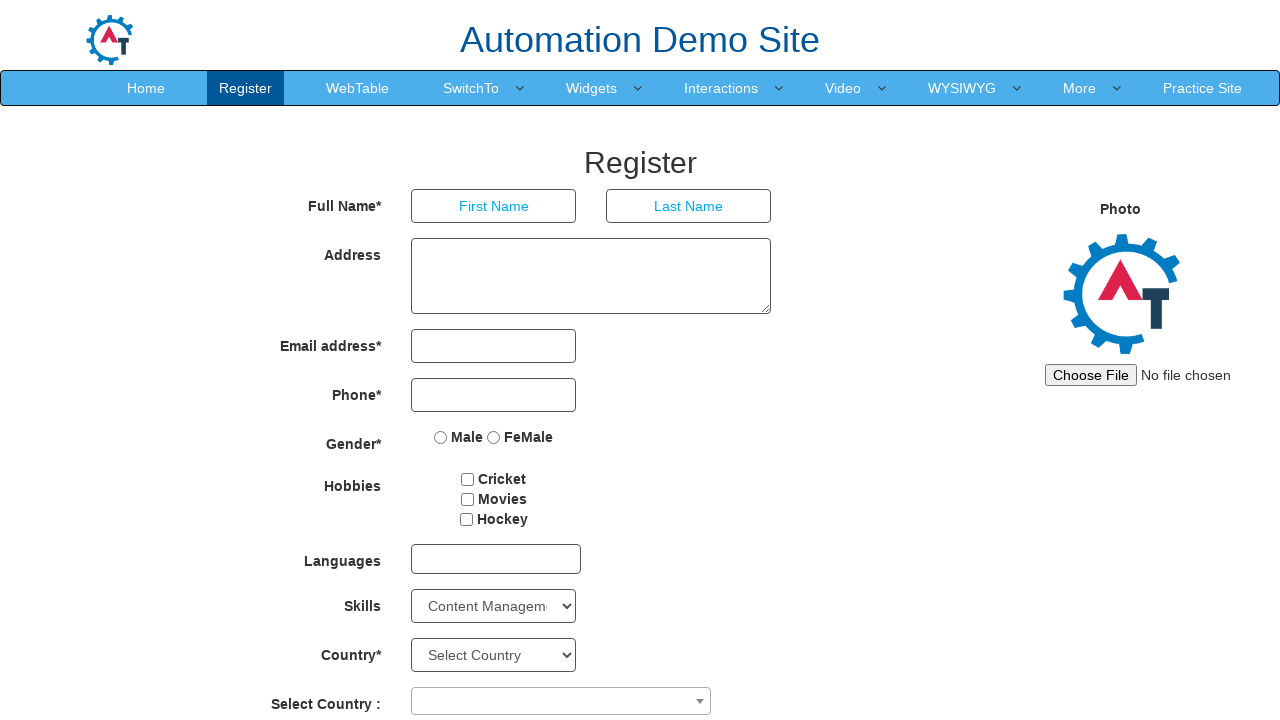

Verified that Skills dropdown has selectedIndex of 16
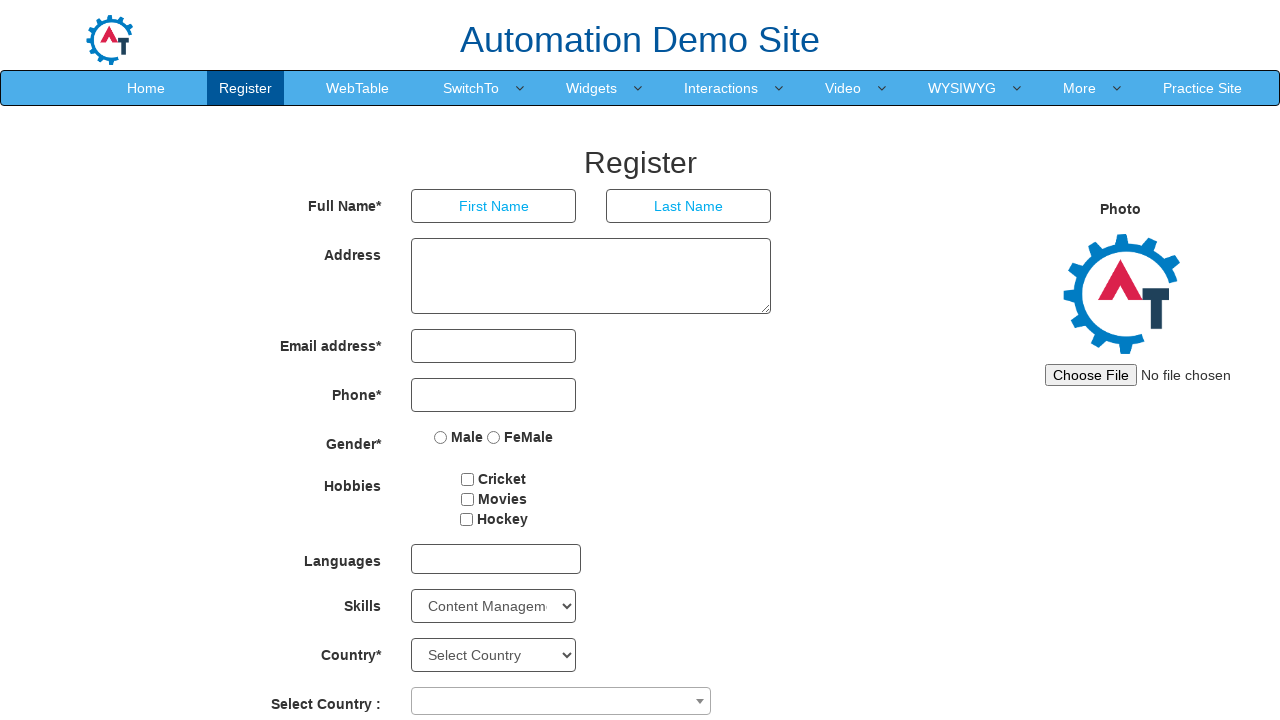

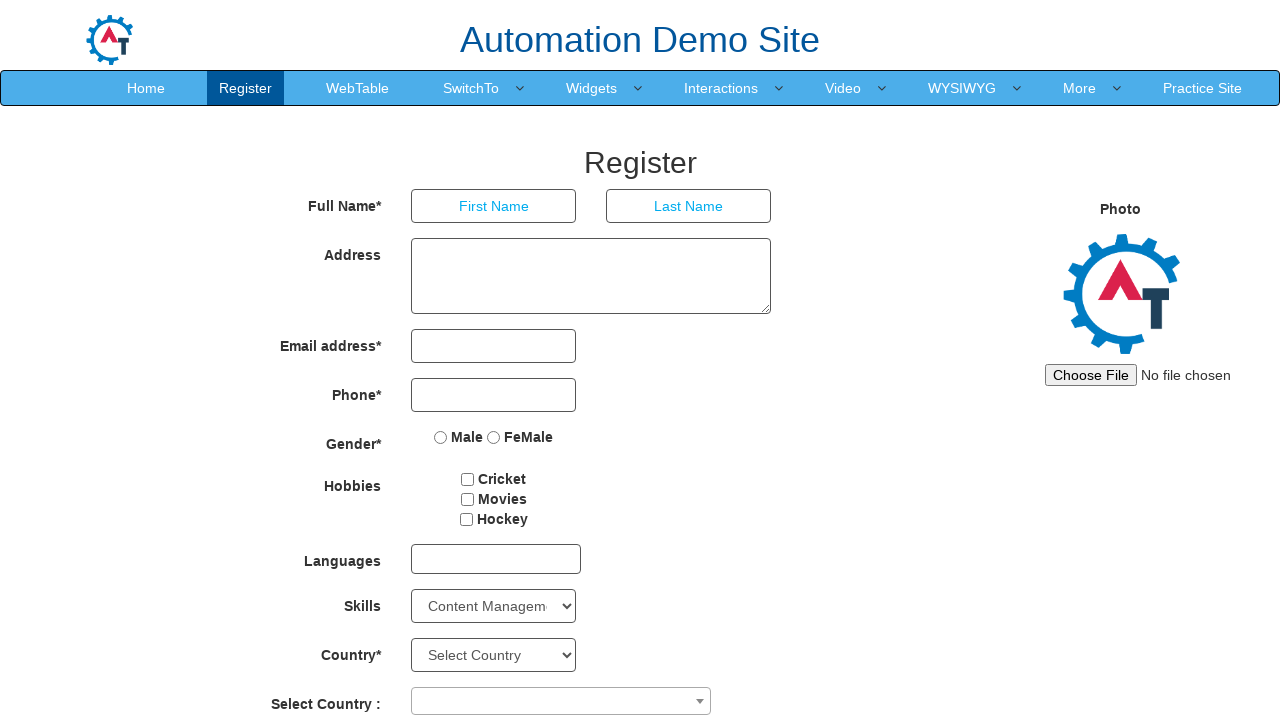